Tests JavaScript alert popup handling by navigating to a W3Schools tryit page, switching to the iframe containing the example, triggering an alert, and accepting it.

Starting URL: https://www.w3schools.com/jsref/tryit.asp?filename=tryjsref_alert

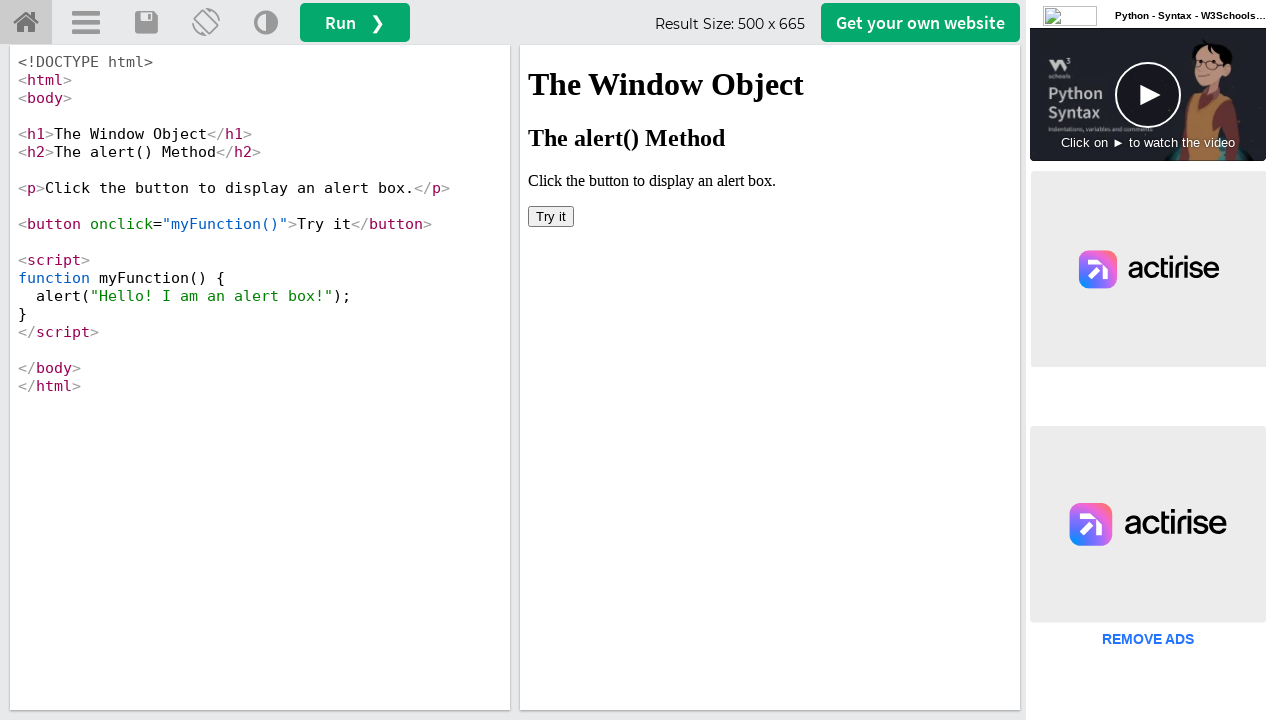

Waited for page to load (networkidle state)
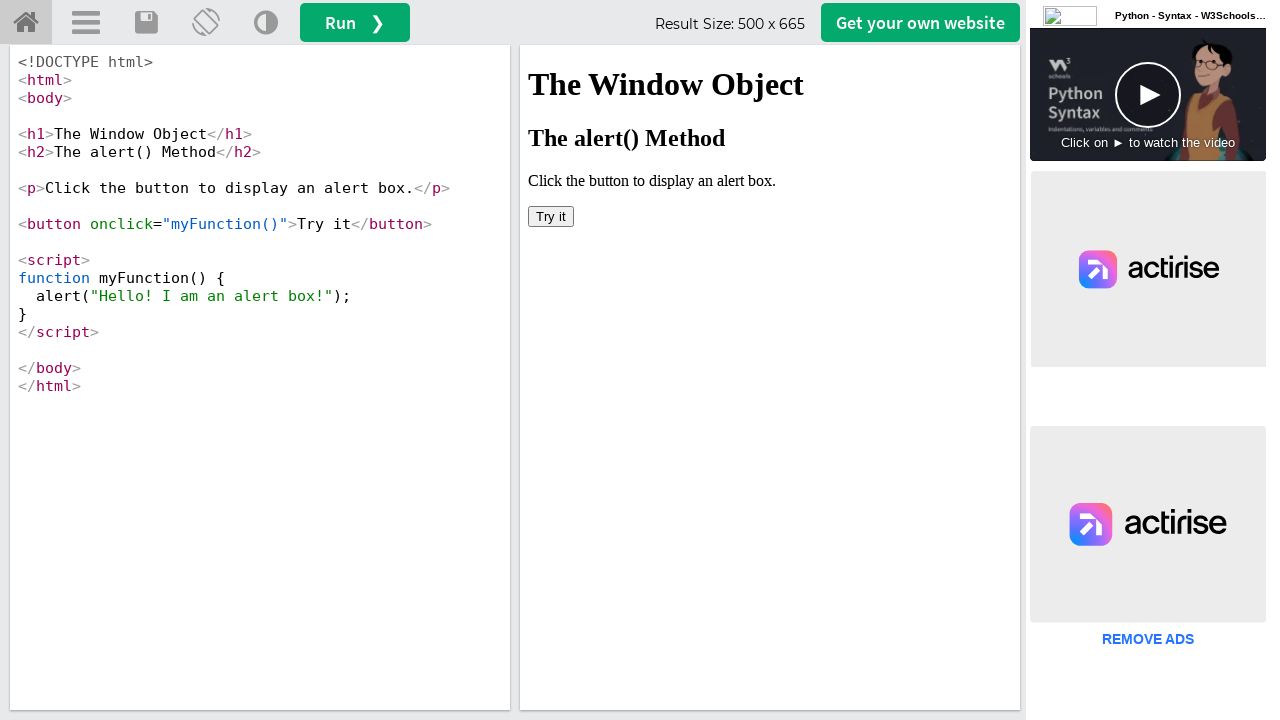

Located iframe with ID 'iframeResult'
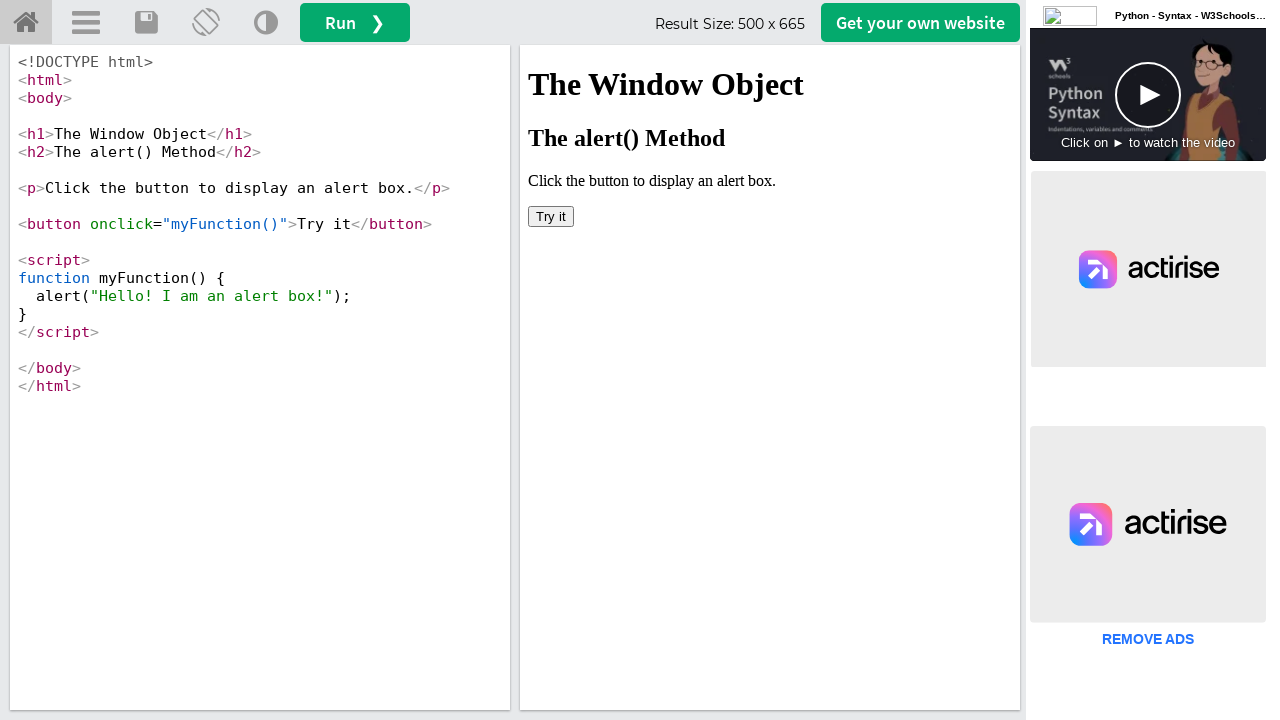

Set up dialog handler to automatically accept alerts
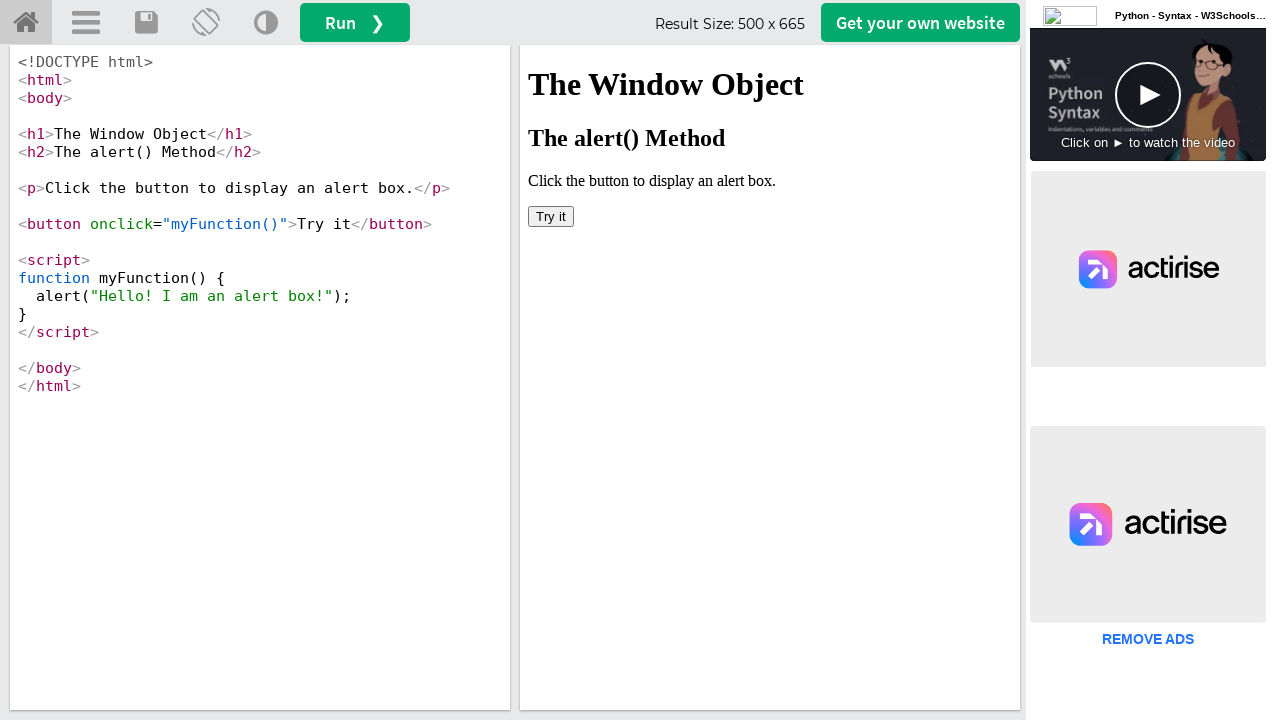

Clicked the button in iframe to trigger alert at (551, 216) on #iframeResult >> internal:control=enter-frame >> button
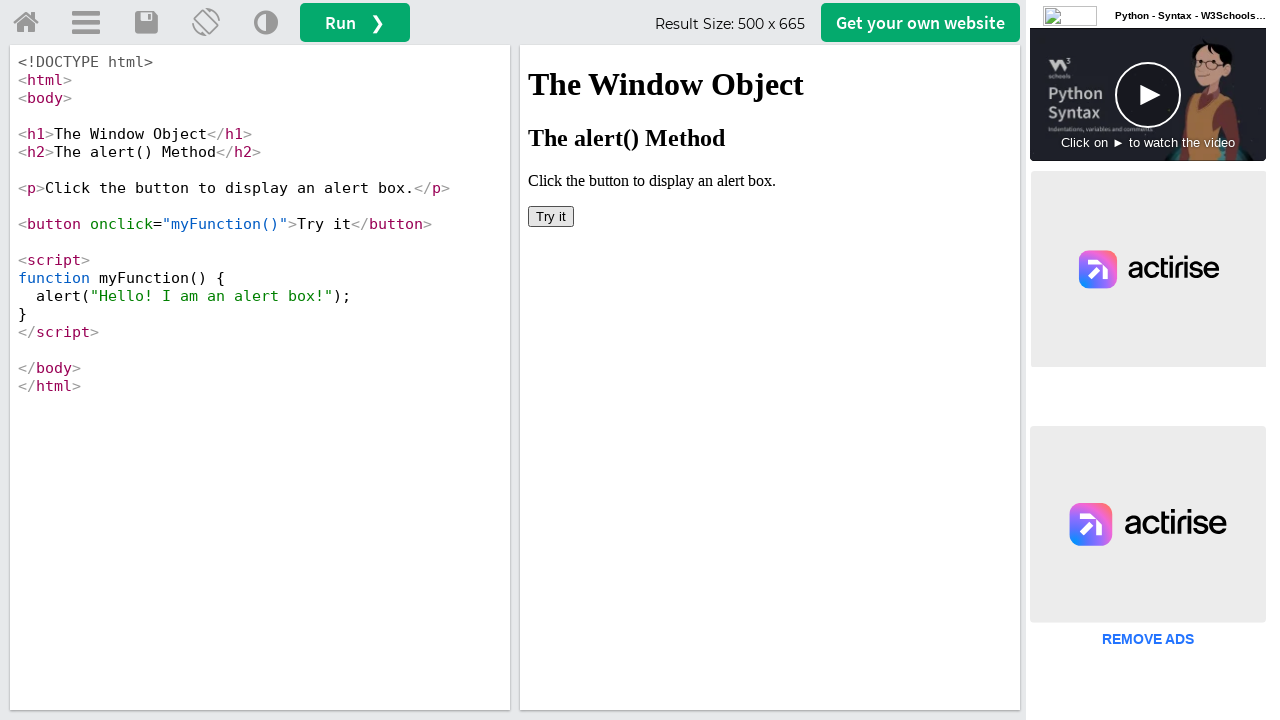

Waited 1000ms for alert to be handled
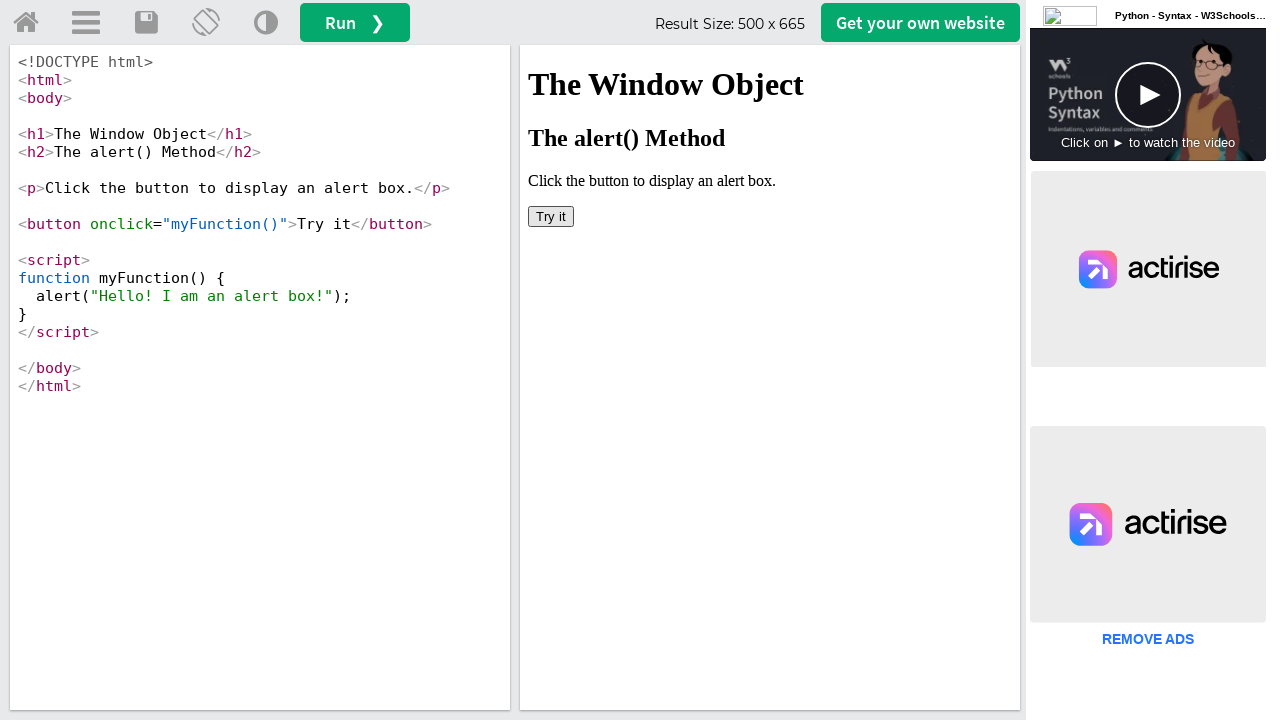

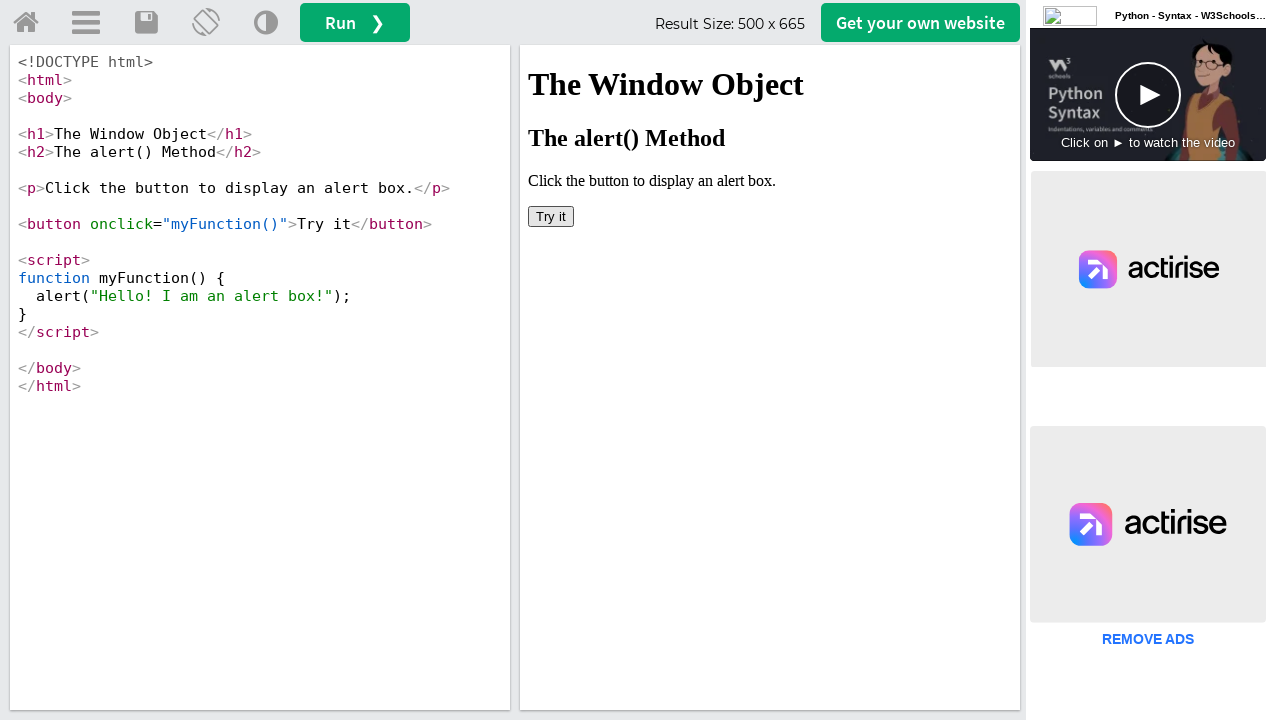